Tests the UCSC campus directory advanced search by entering an email address and submitting the search form, then verifying results are displayed.

Starting URL: https://campusdirectory.ucsc.edu/cd_advanced

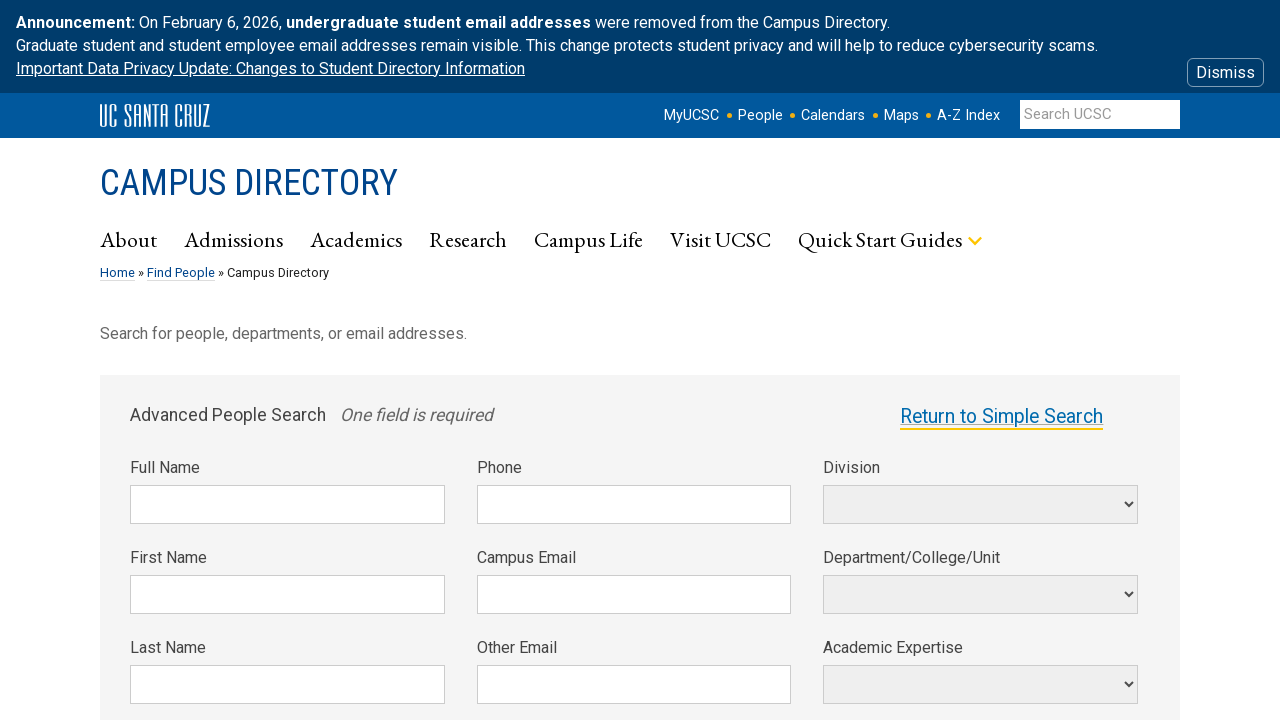

Filled email search field with 'jsmith@ucsc.edu' on input[name='data[mail][0]']
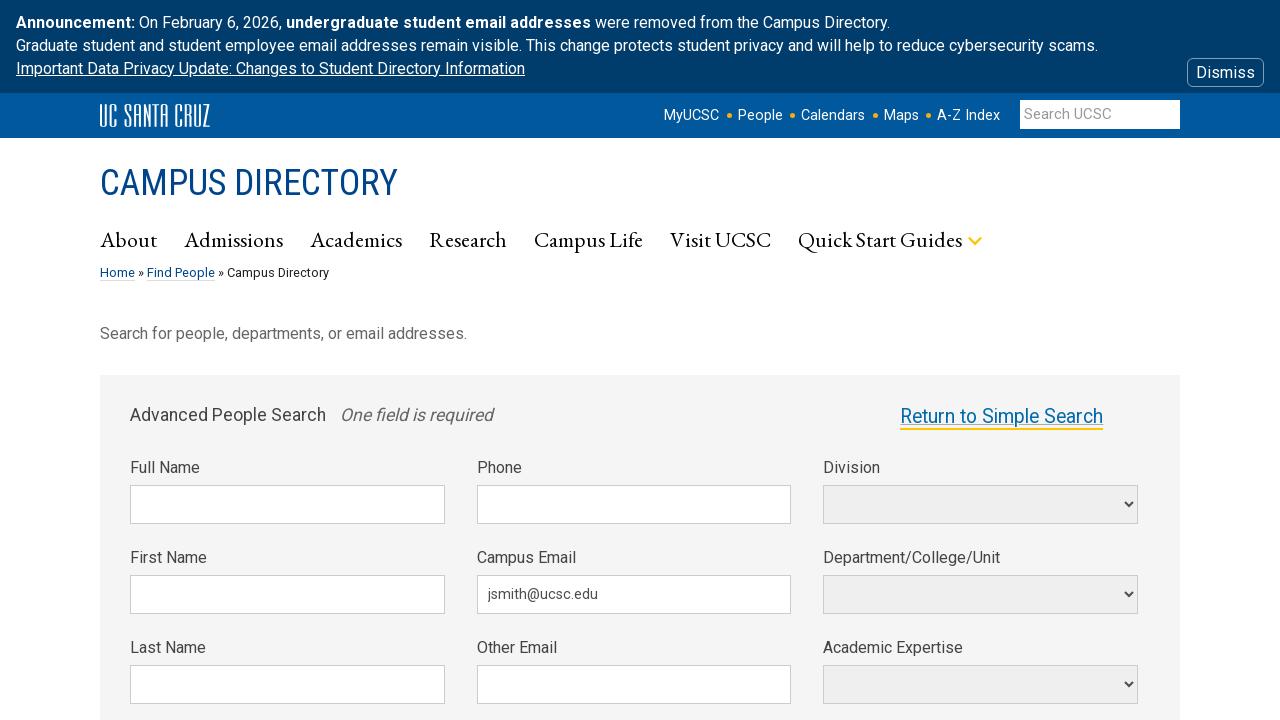

Pressed Enter to submit the directory search form on input[name='data[mail][0]']
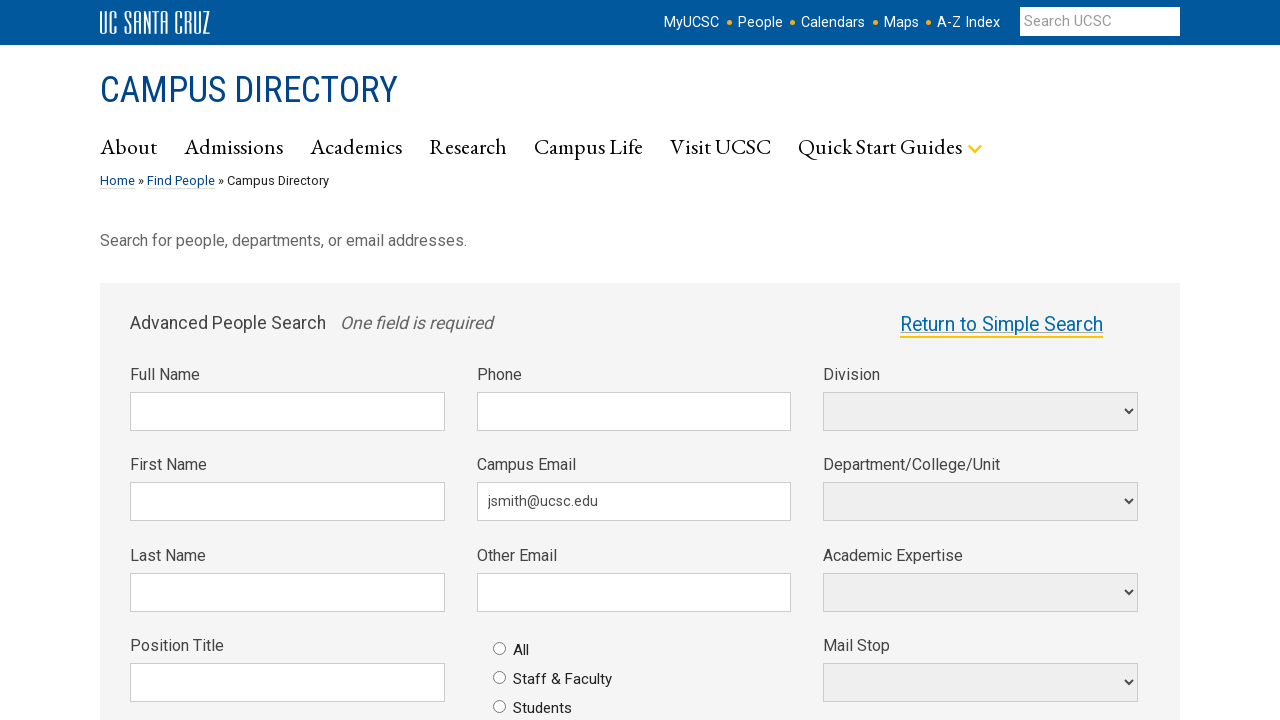

Search results loaded and displayed in directory content
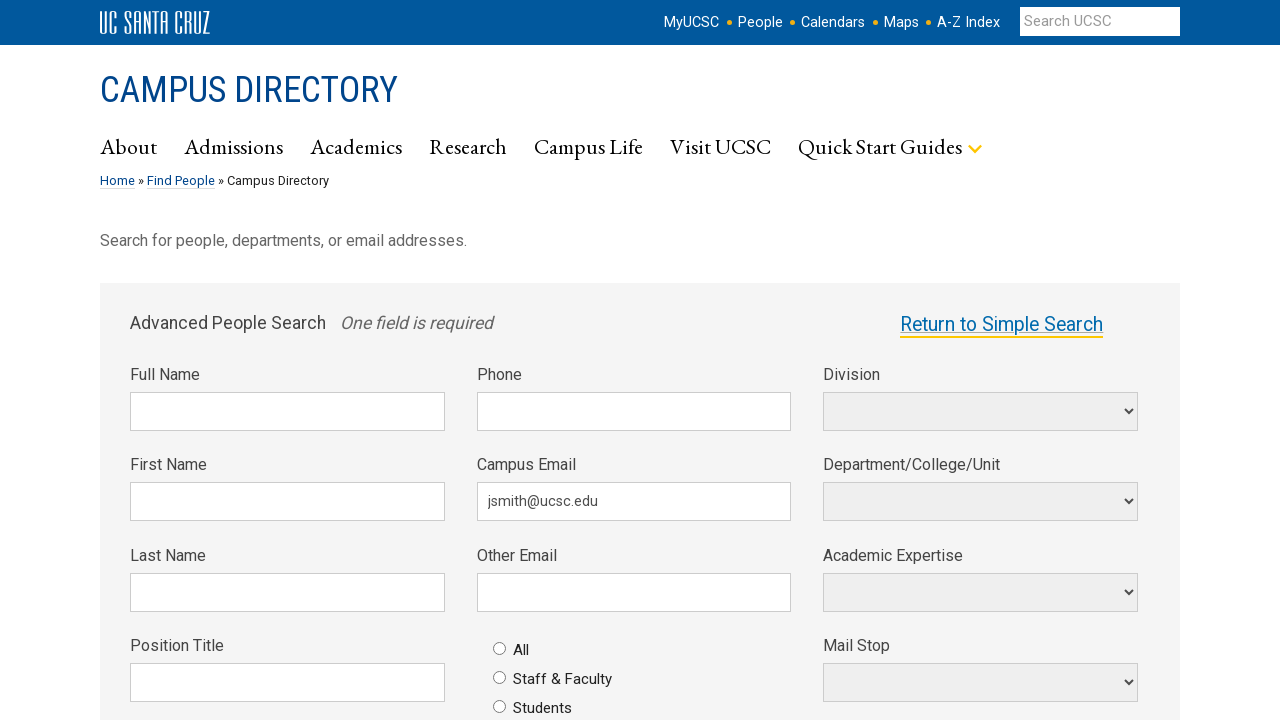

Cleared the email search field on input[name='data[mail][0]']
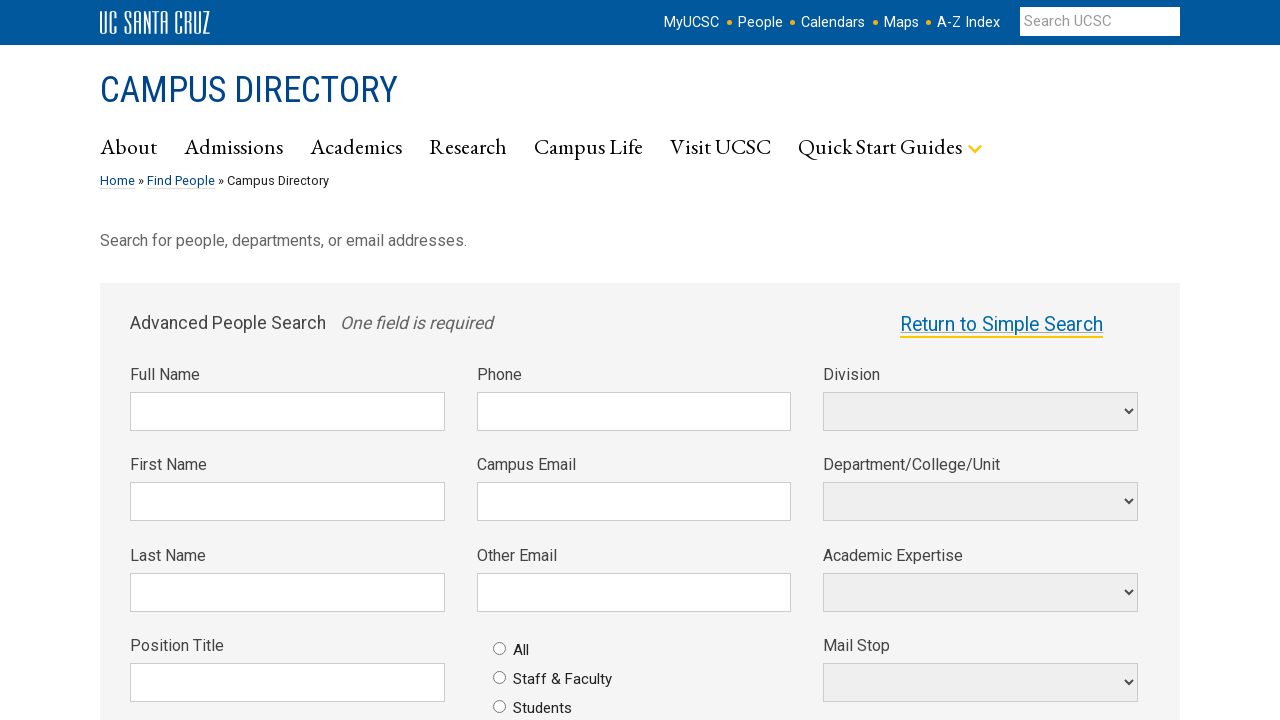

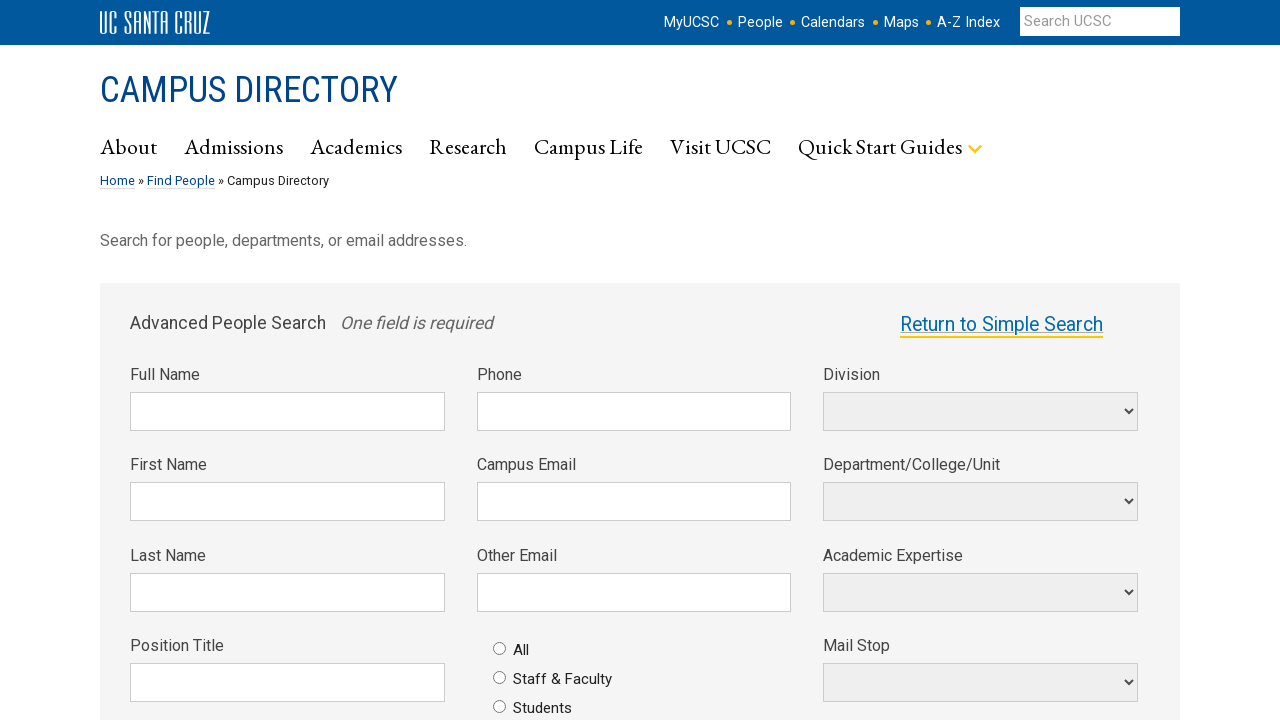